Tests that clicking the adder button and immediately trying to find a dynamically added element fails (element not yet present)

Starting URL: https://www.selenium.dev/selenium/web/dynamic.html

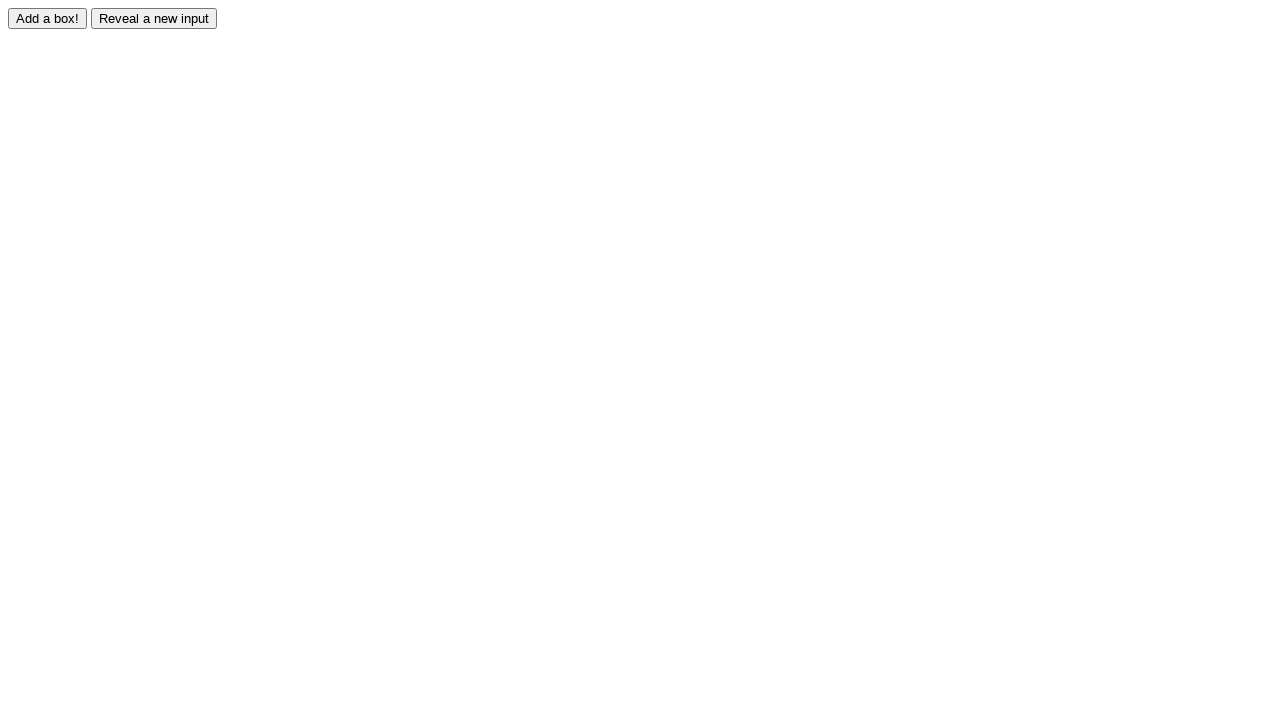

Navigated to dynamic element test page
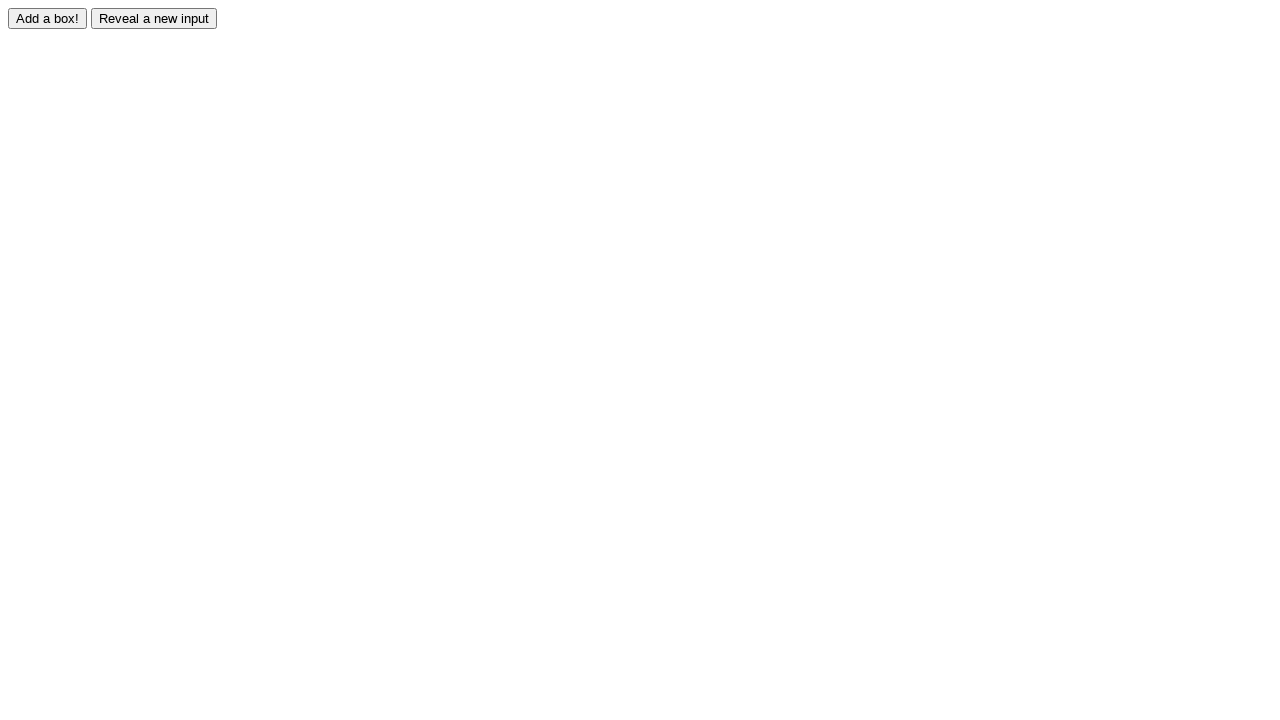

Clicked the adder button to trigger dynamic element addition at (48, 18) on #adder
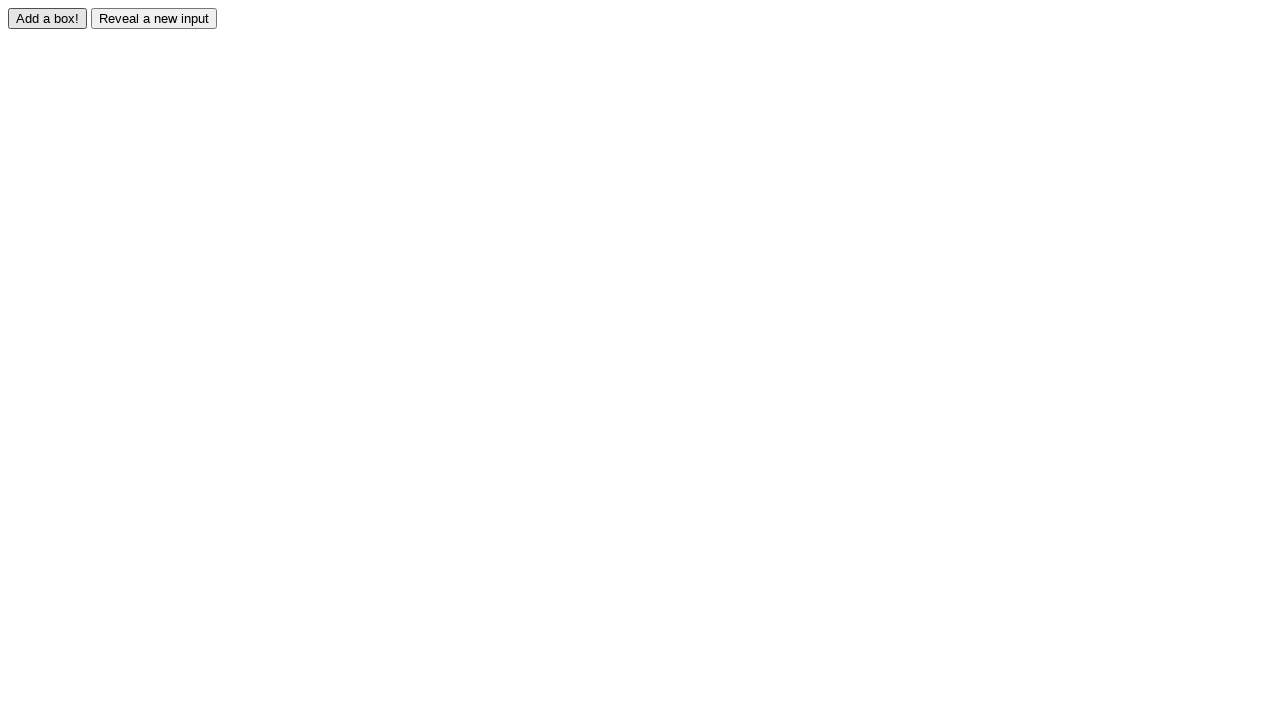

Element not immediately available as expected - dynamic element addition failed when accessed without waiting
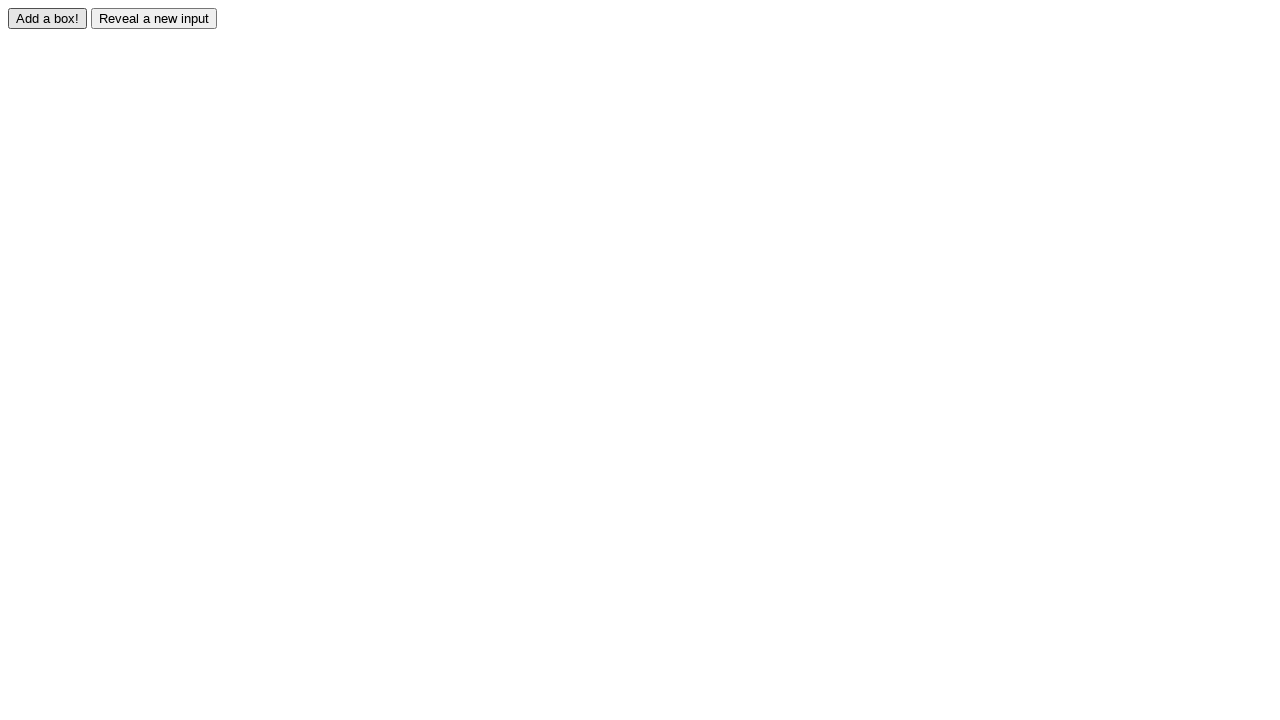

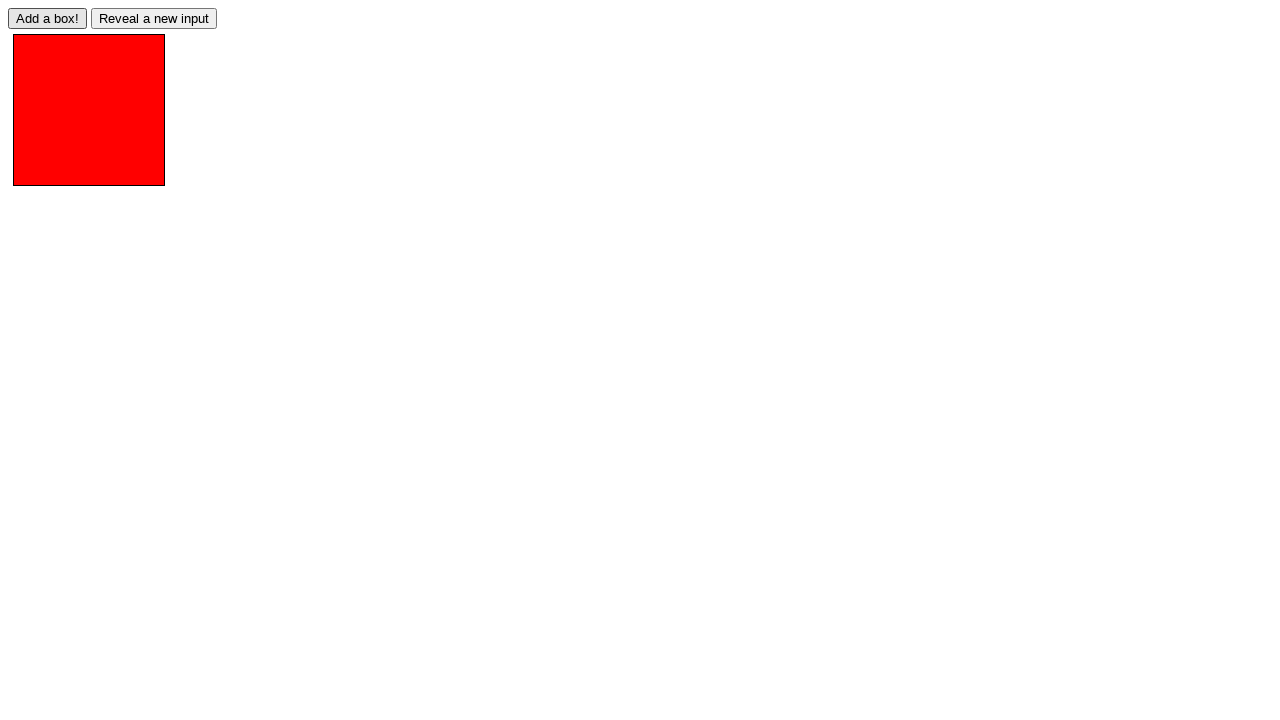